Tests checking and then unchecking the mark all as complete toggle

Starting URL: https://demo.playwright.dev/todomvc

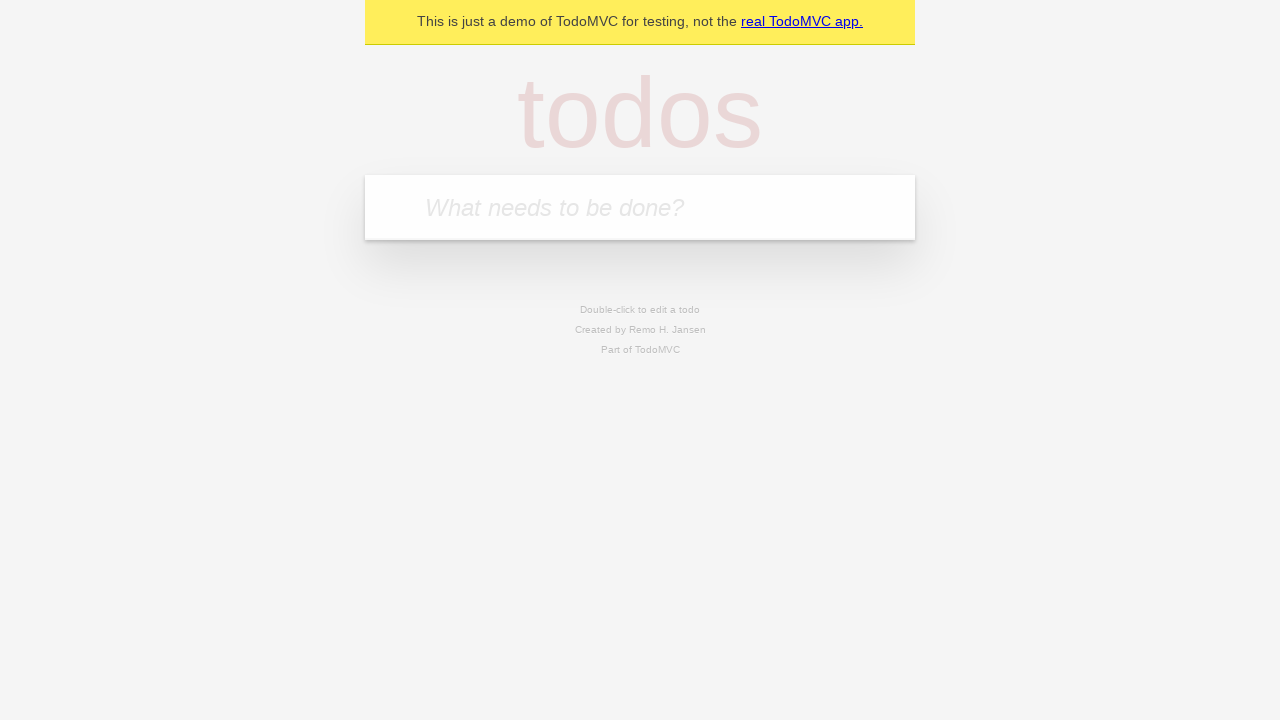

Filled todo input with 'buy some cheese' on internal:attr=[placeholder="What needs to be done?"i]
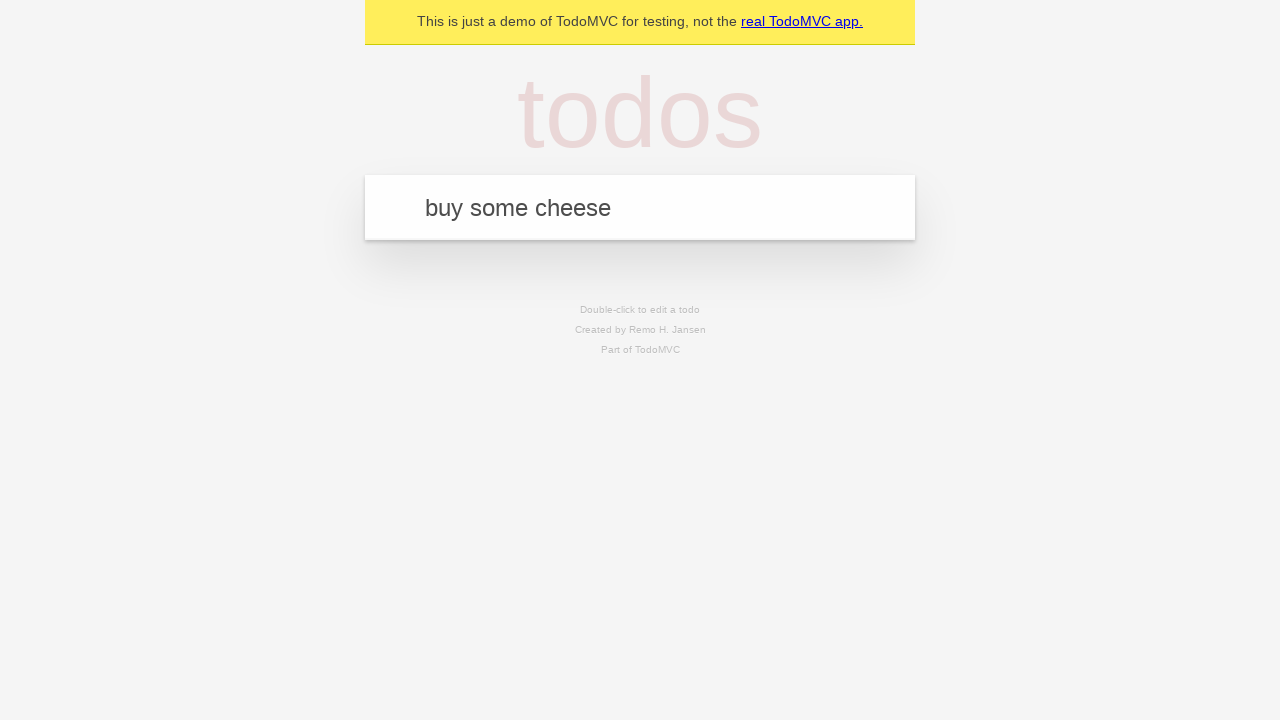

Pressed Enter to add first todo on internal:attr=[placeholder="What needs to be done?"i]
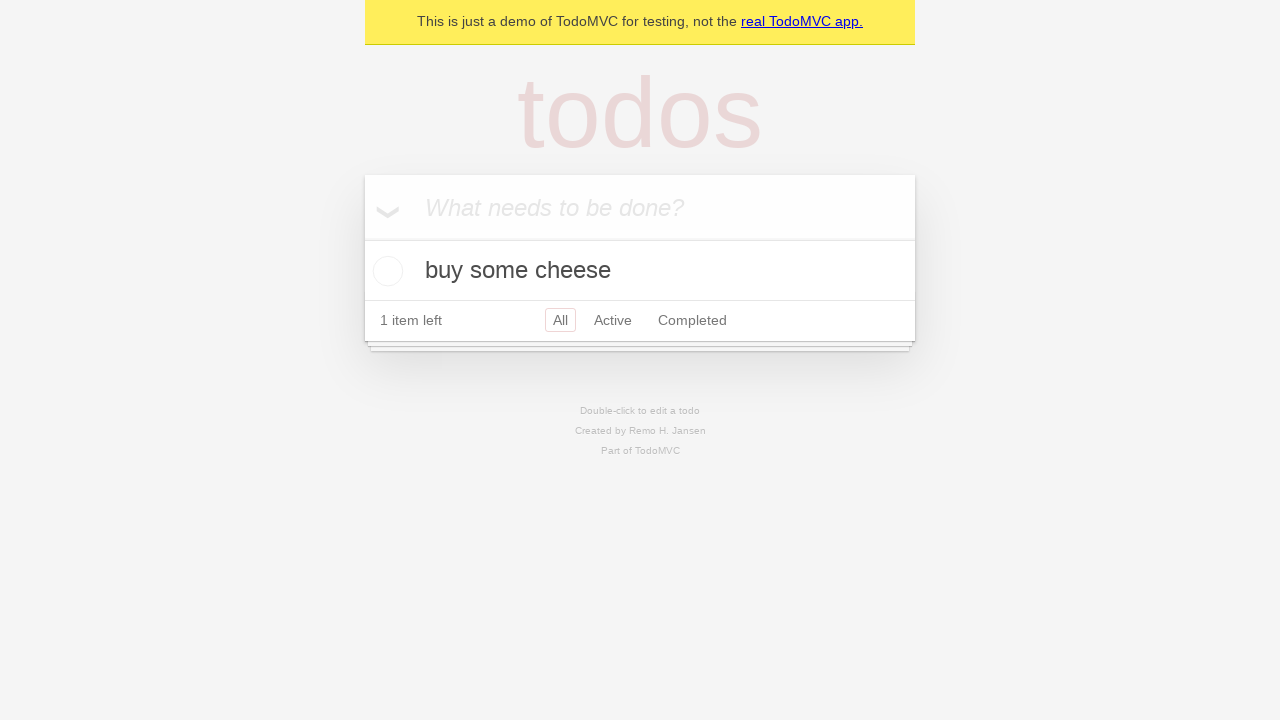

Filled todo input with 'feed the cat' on internal:attr=[placeholder="What needs to be done?"i]
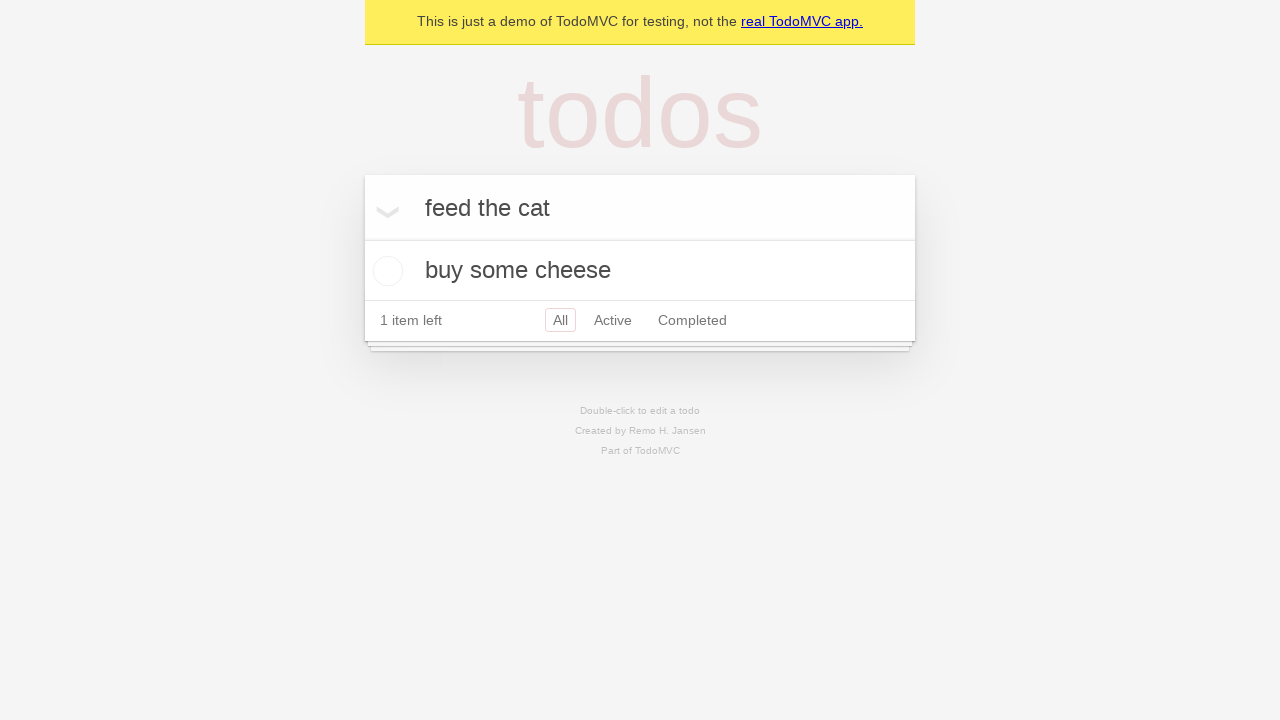

Pressed Enter to add second todo on internal:attr=[placeholder="What needs to be done?"i]
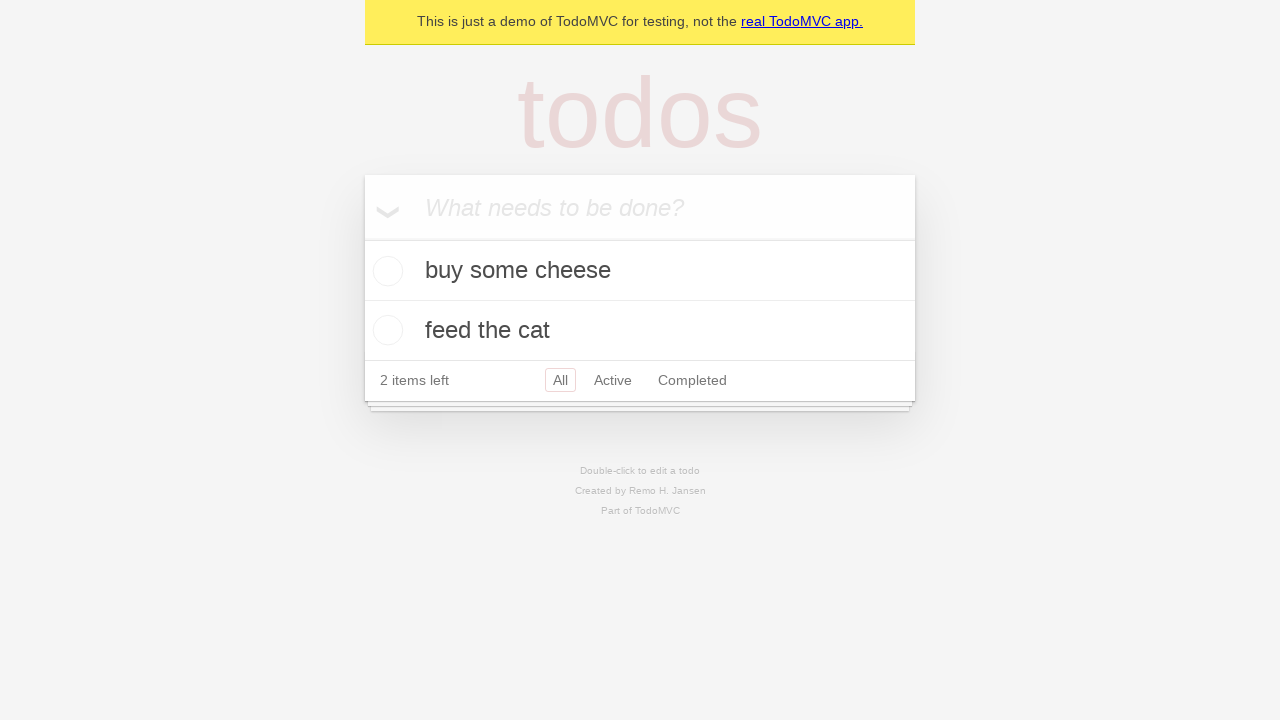

Filled todo input with 'book a doctors appointment' on internal:attr=[placeholder="What needs to be done?"i]
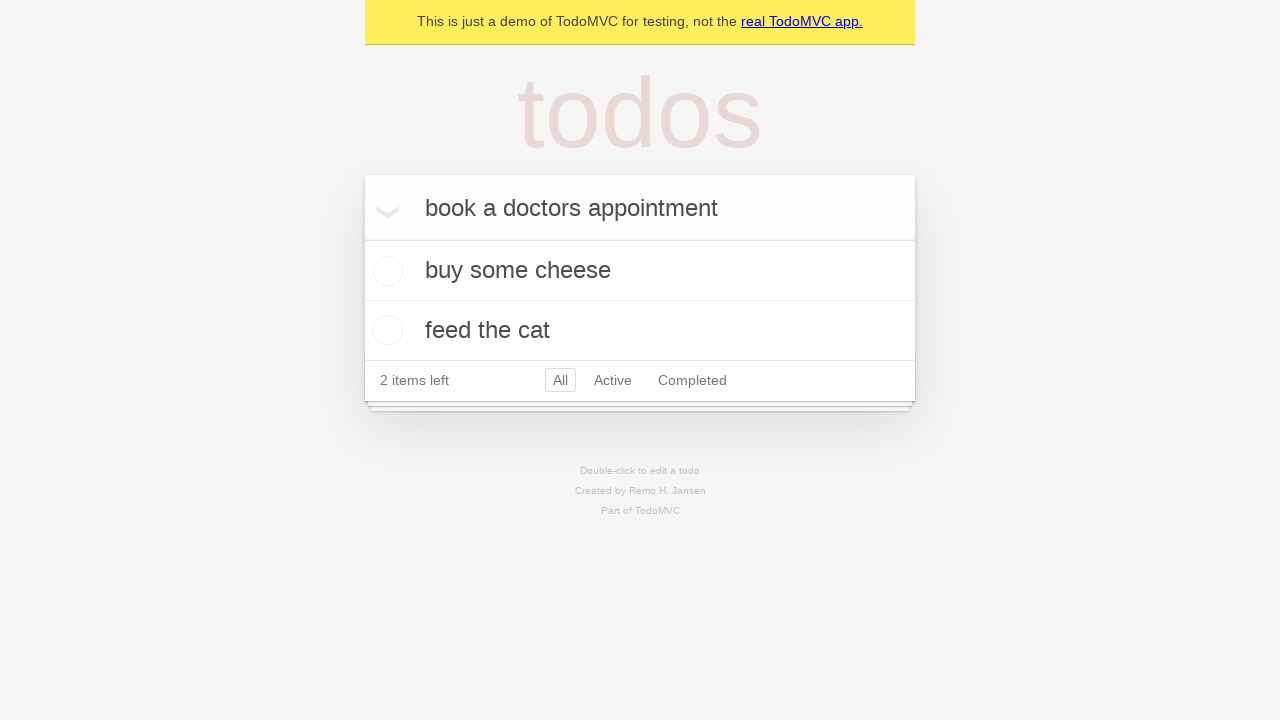

Pressed Enter to add third todo on internal:attr=[placeholder="What needs to be done?"i]
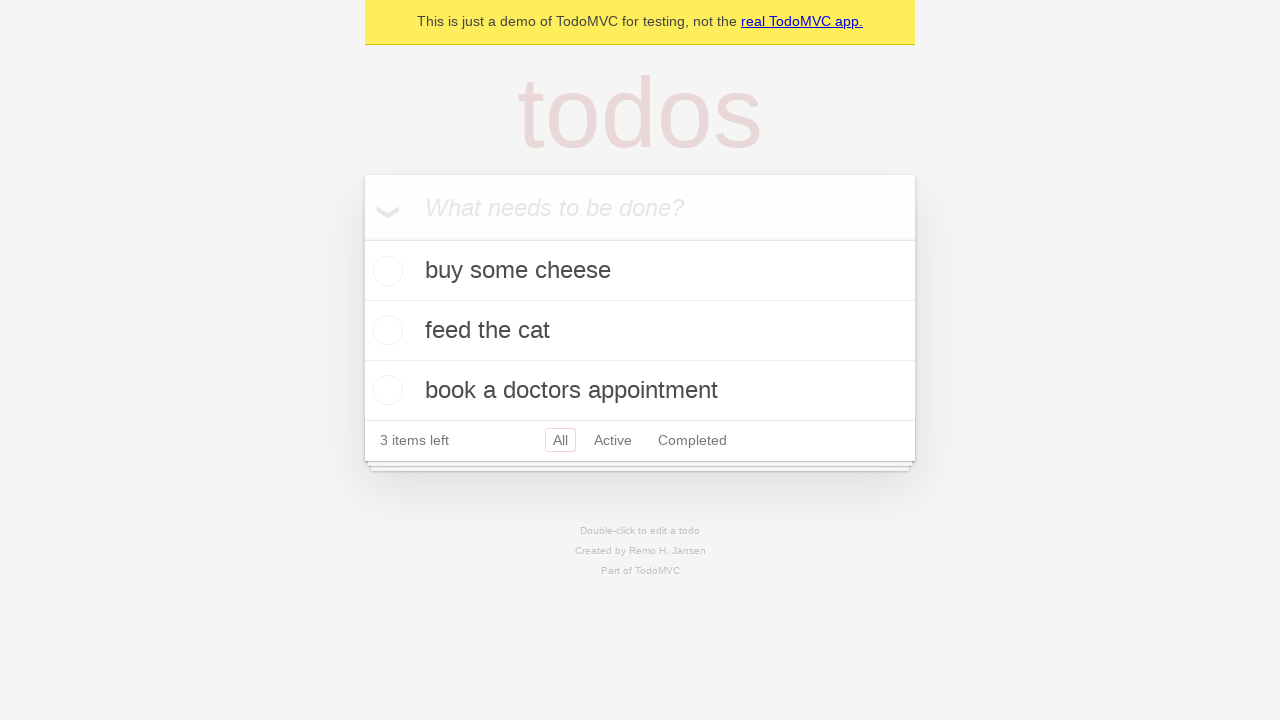

Clicked 'Mark all as complete' toggle to check all todos at (362, 238) on internal:label="Mark all as complete"i
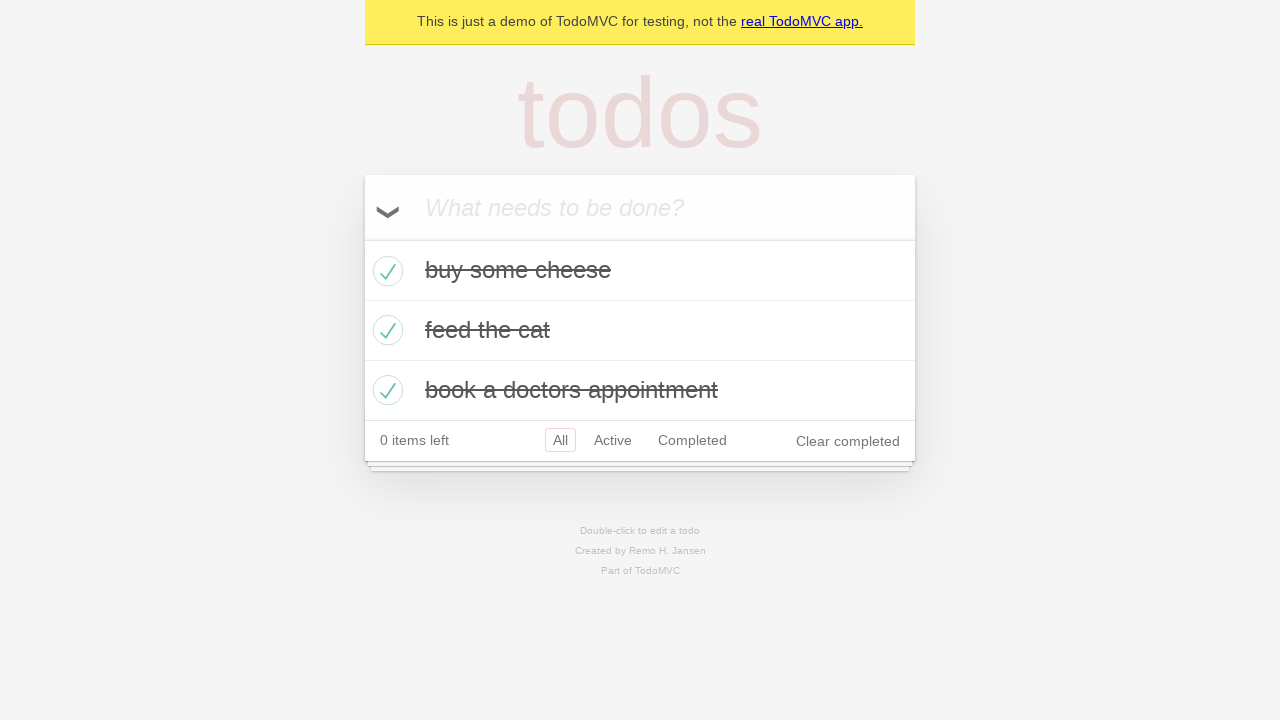

Clicked 'Mark all as complete' toggle to uncheck all todos at (362, 238) on internal:label="Mark all as complete"i
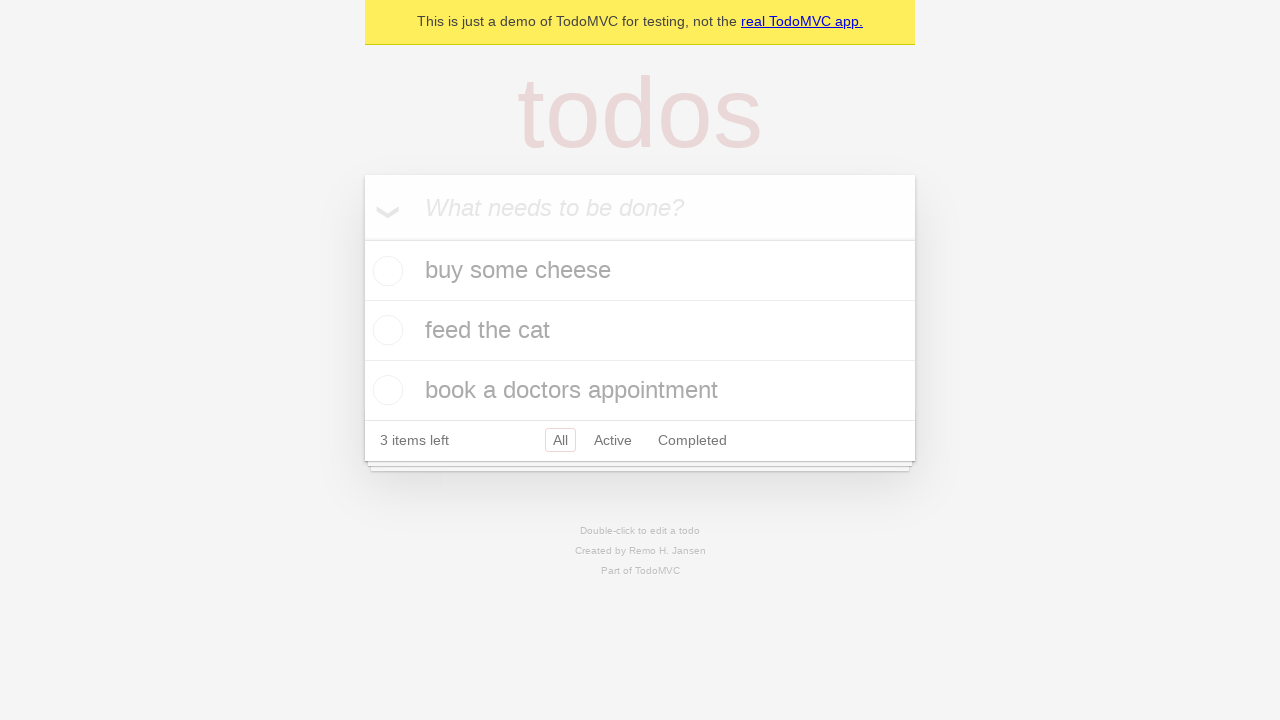

Verified all todos are displayed in uncompleted state
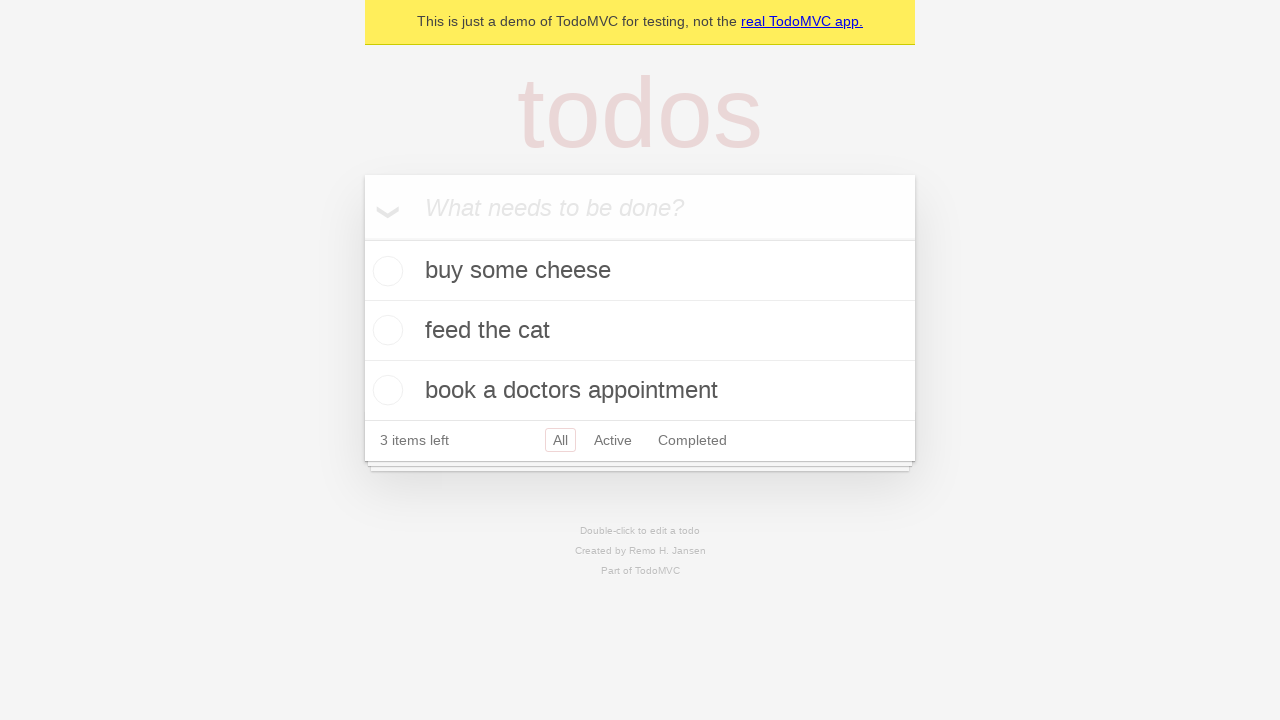

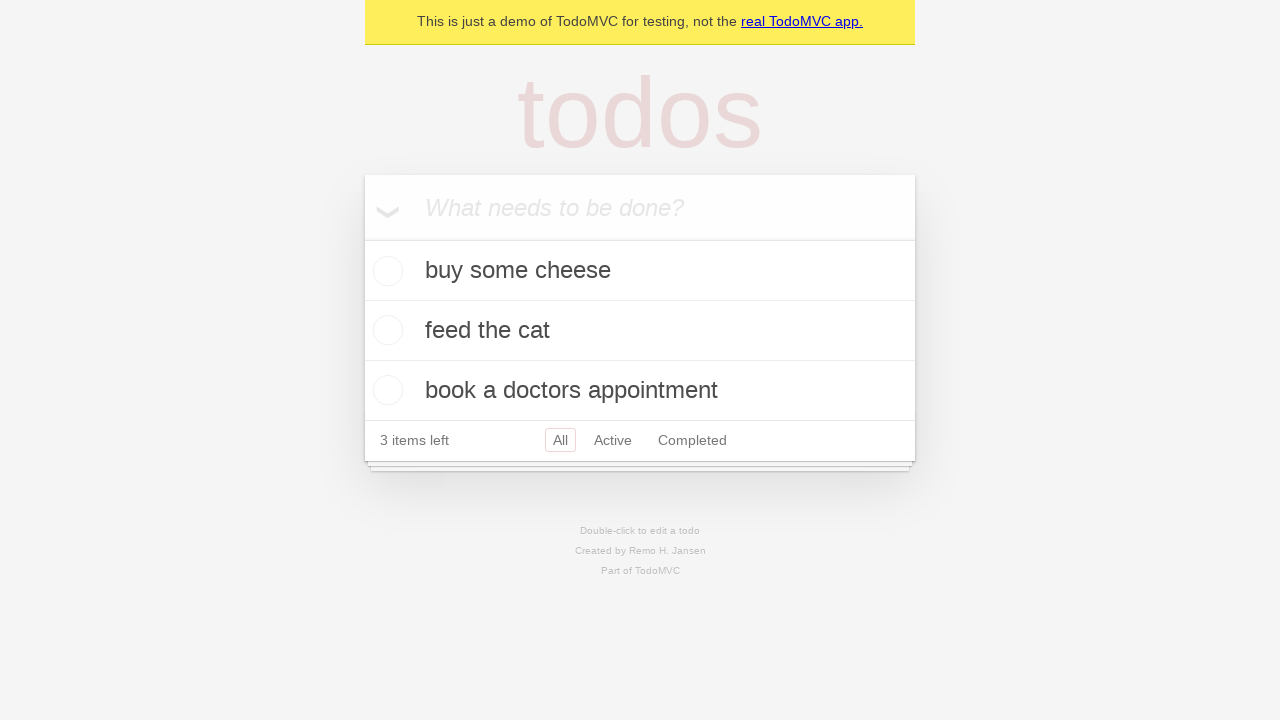